Tests drag and drop functionality on the jQuery UI draggable demo page by dragging an element to a new position within an iframe.

Starting URL: http://jqueryui.com/draggable/

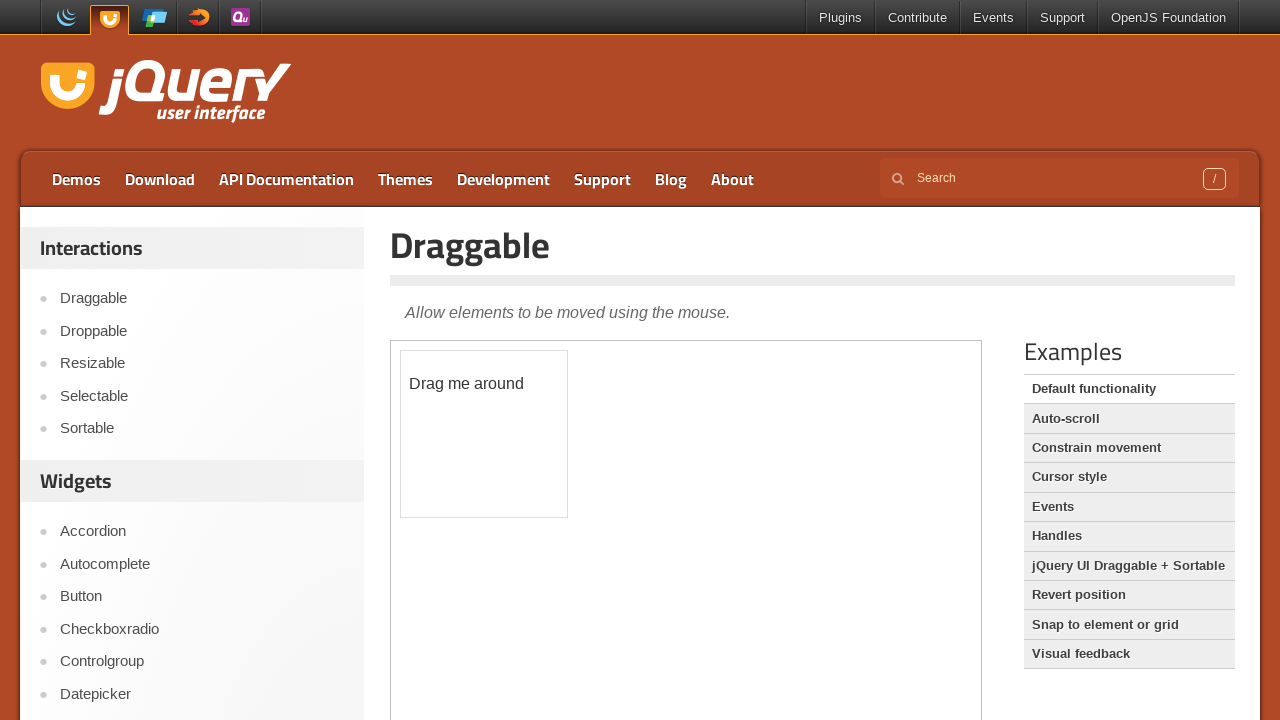

Located the demo iframe containing the draggable element
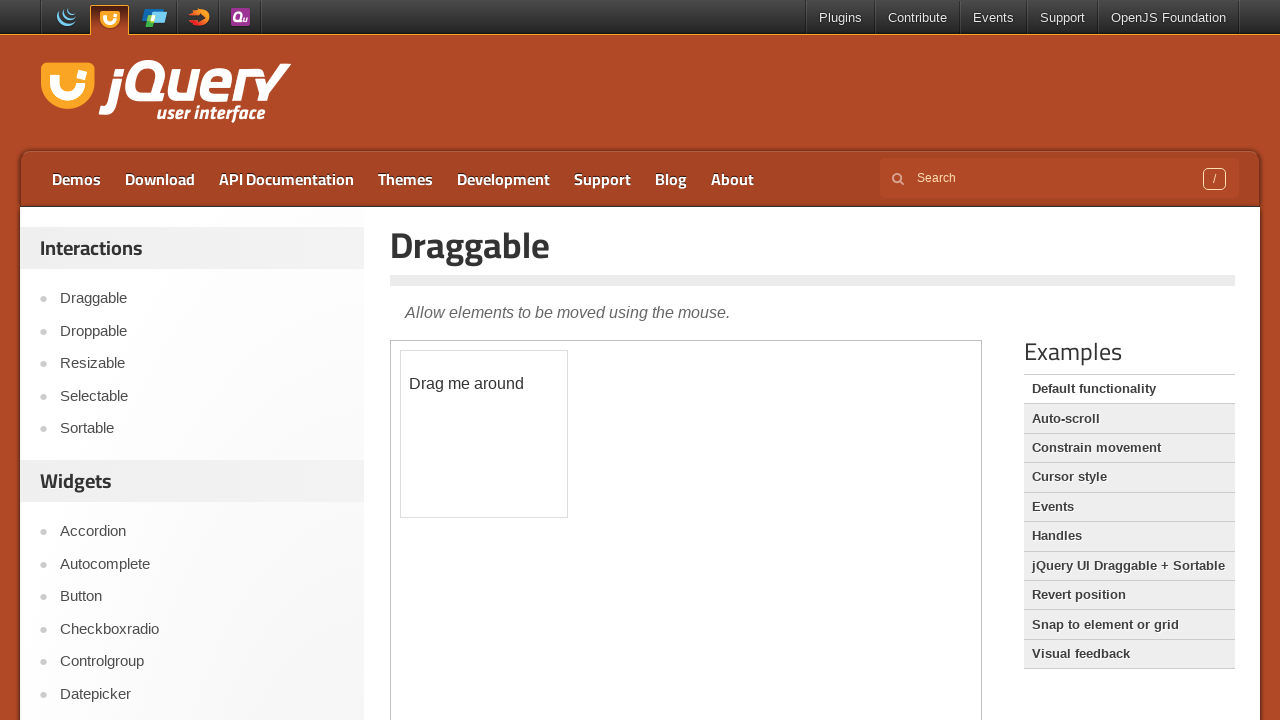

Located the draggable element within the iframe
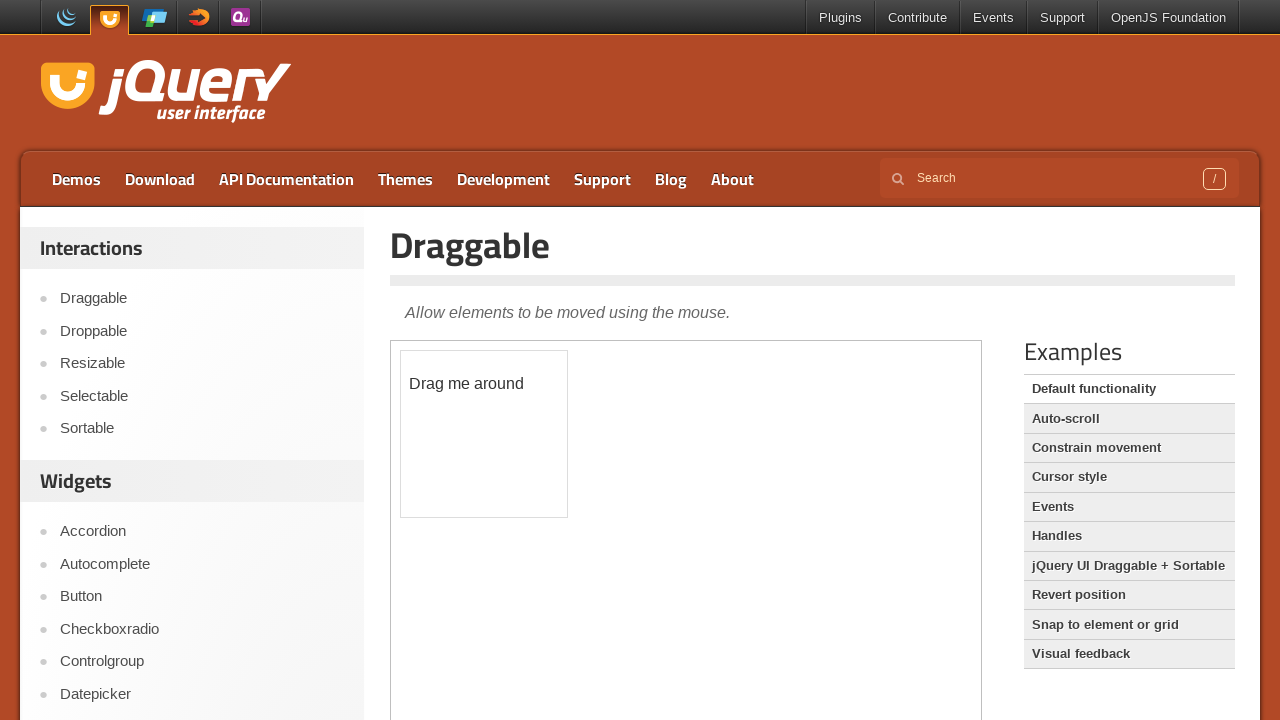

Dragged the element 47px right and 113px down to a new position at (448, 464)
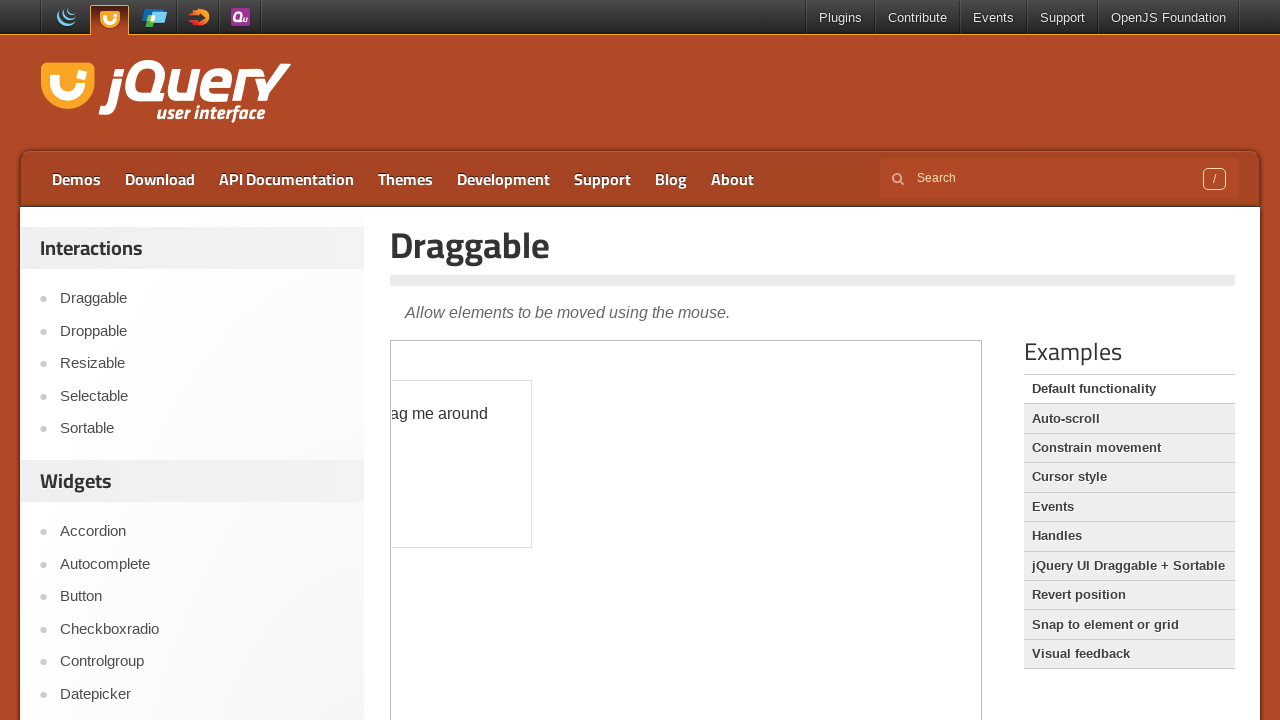

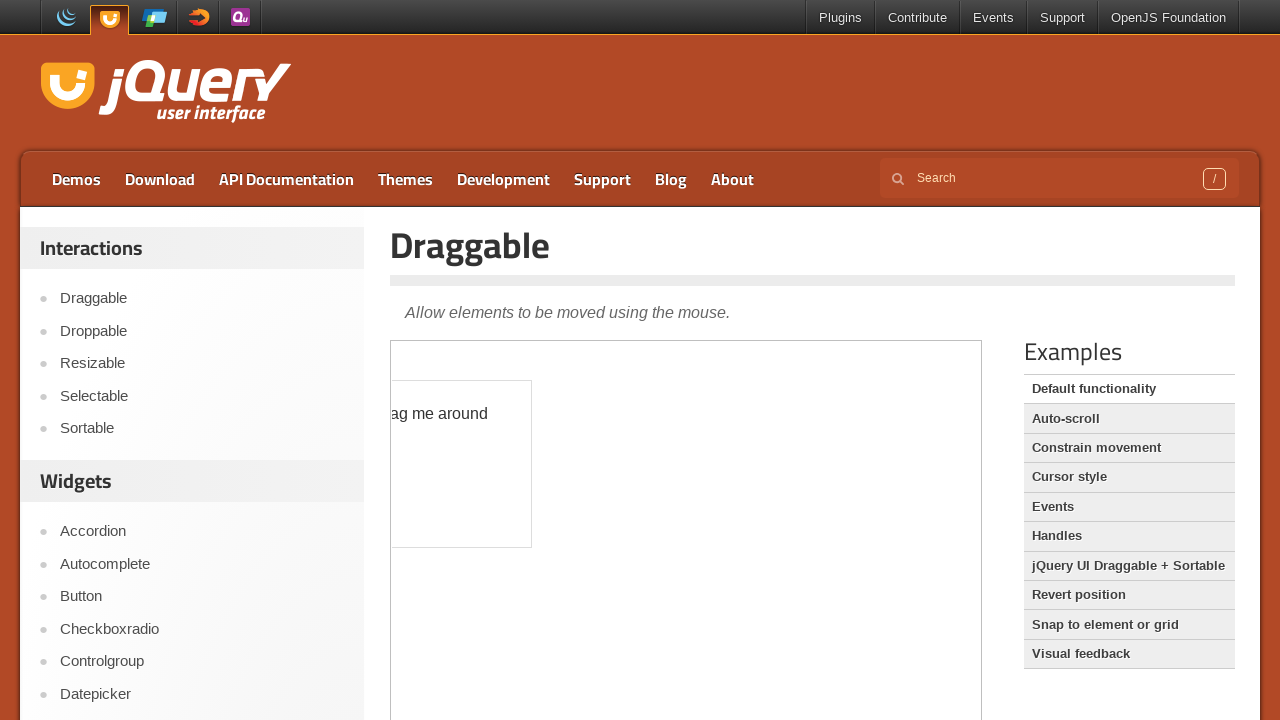